Tests autocomplete dropdown functionality by typing a partial country name "Ind" into the autosuggest field and selecting "India" from the dropdown suggestions that appear.

Starting URL: https://rahulshettyacademy.com/dropdownsPractise/

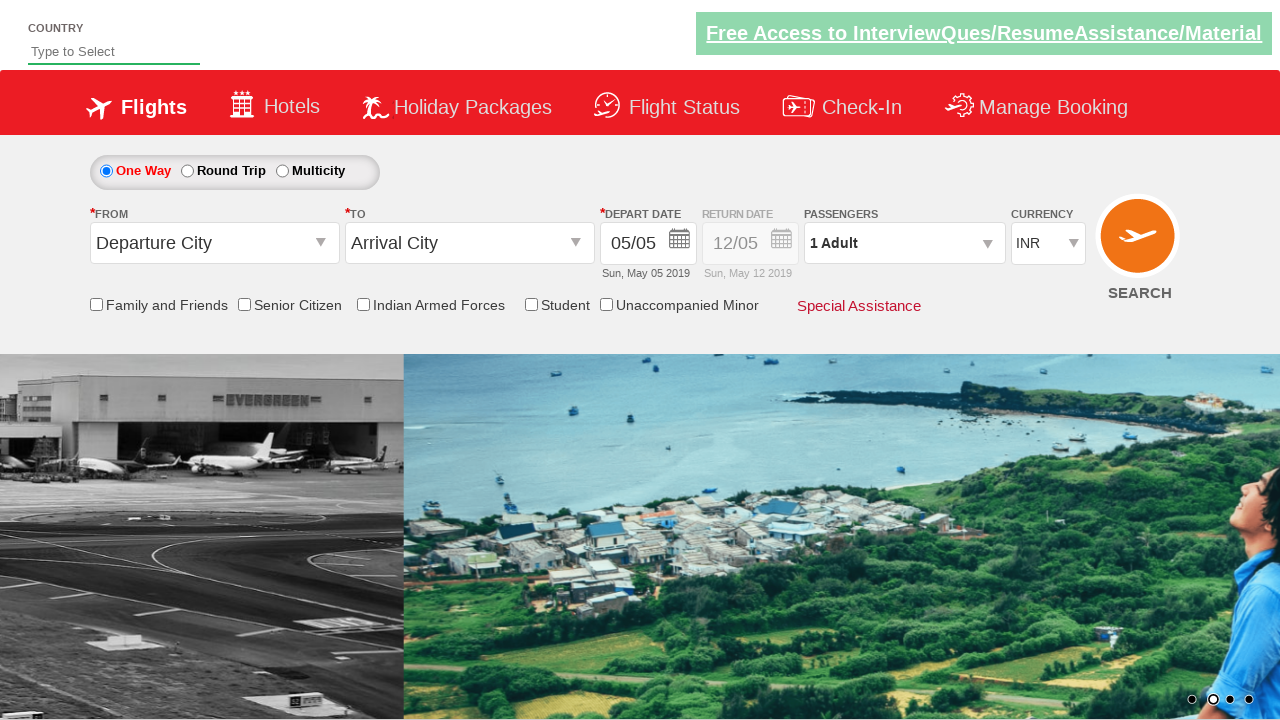

Typed 'Ind' into autosuggest field on input#autosuggest
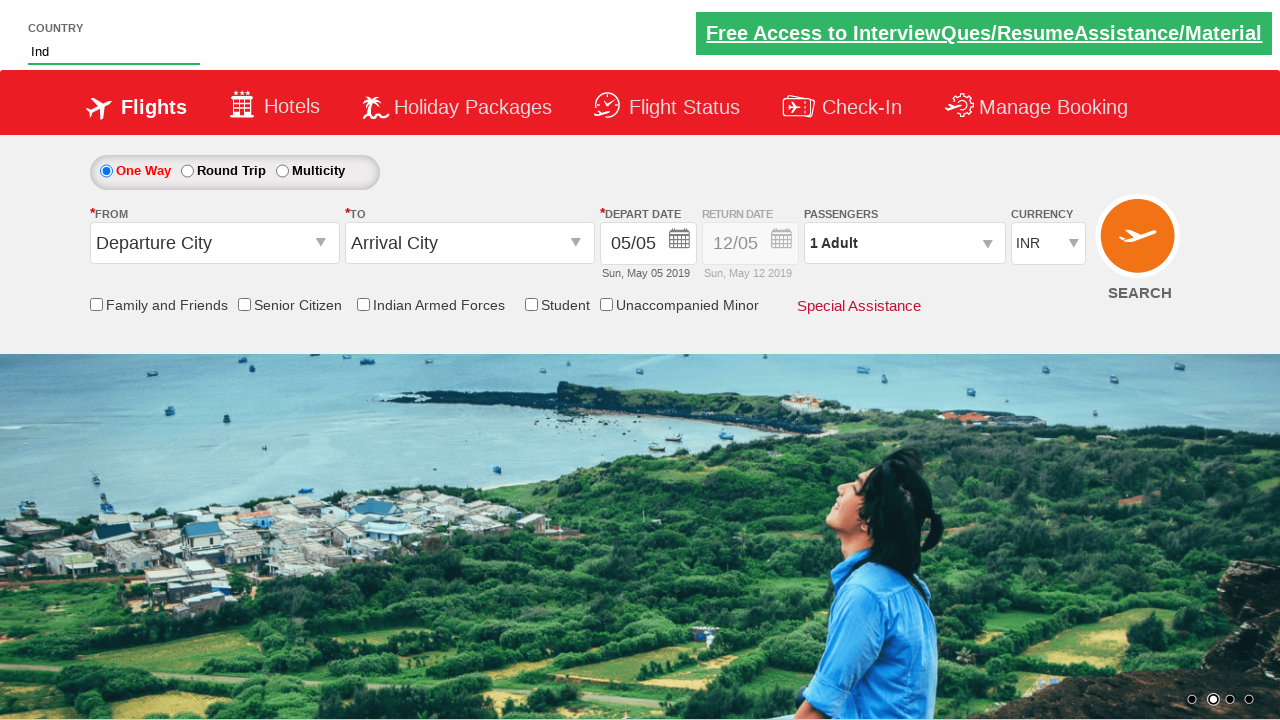

Autocomplete suggestions dropdown appeared
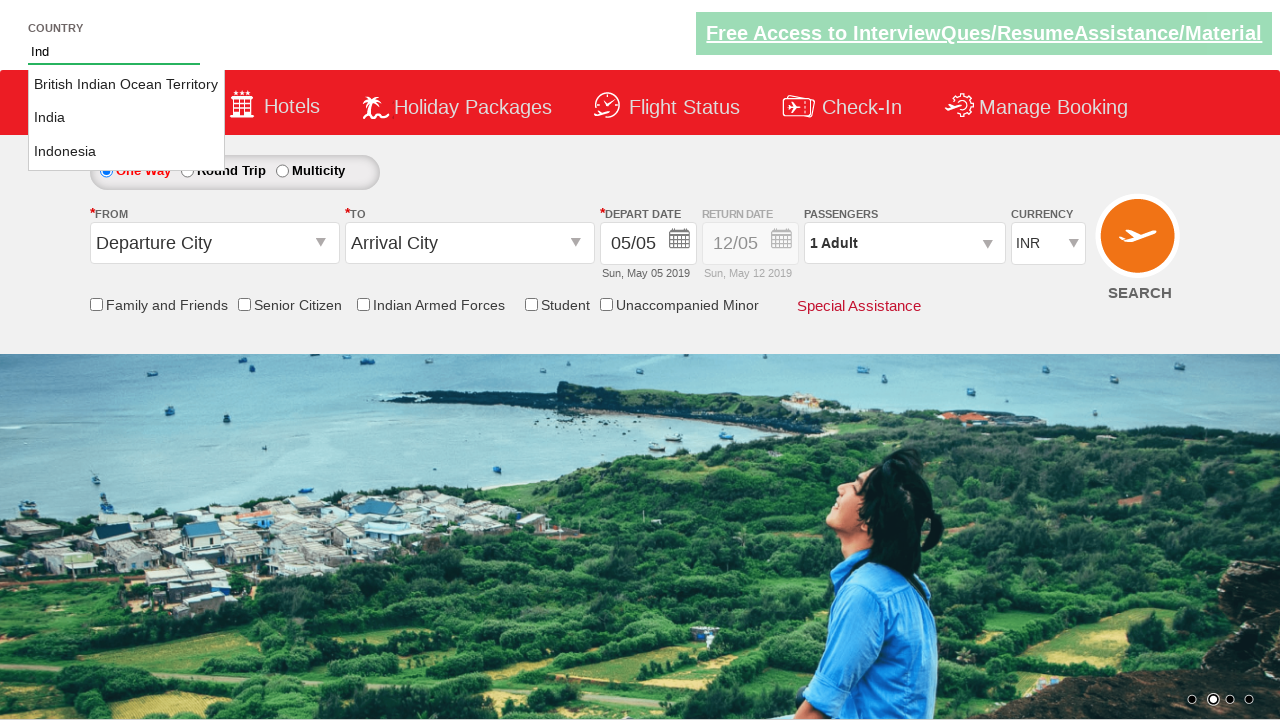

Located 3 suggestion items in dropdown
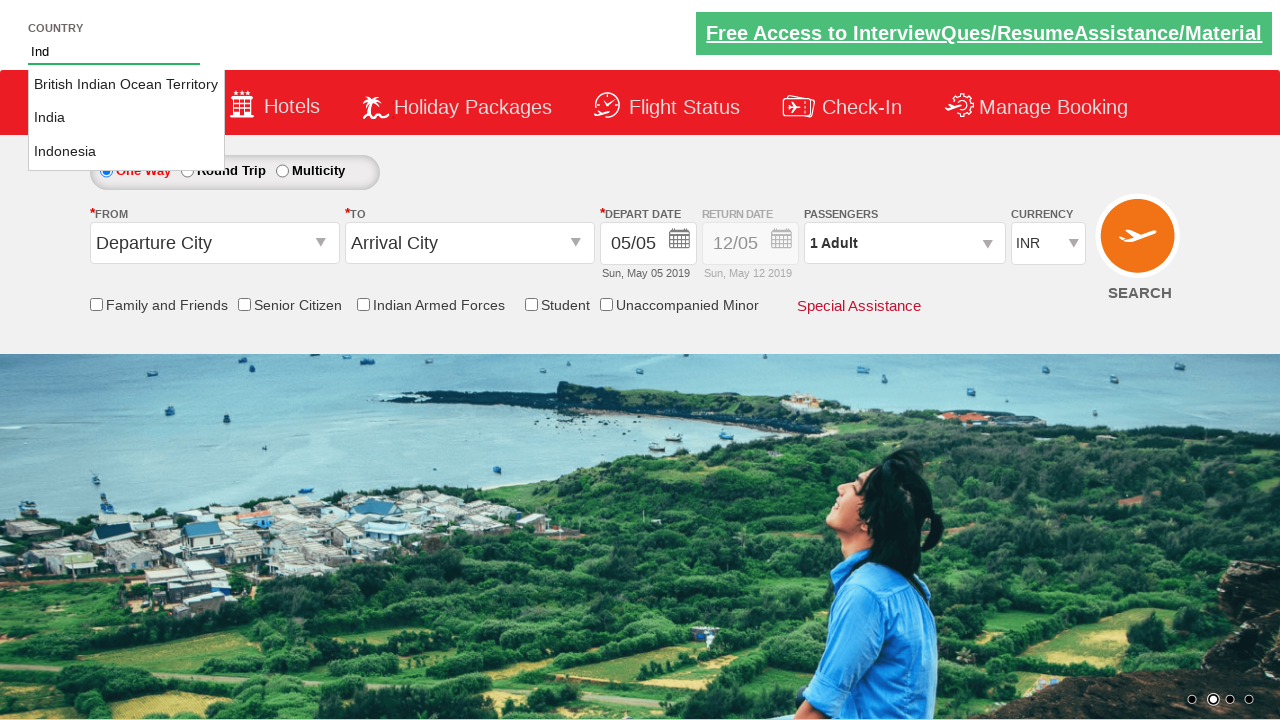

Selected 'India' from dropdown suggestions at (126, 118) on li.ui-menu-item >> nth=1
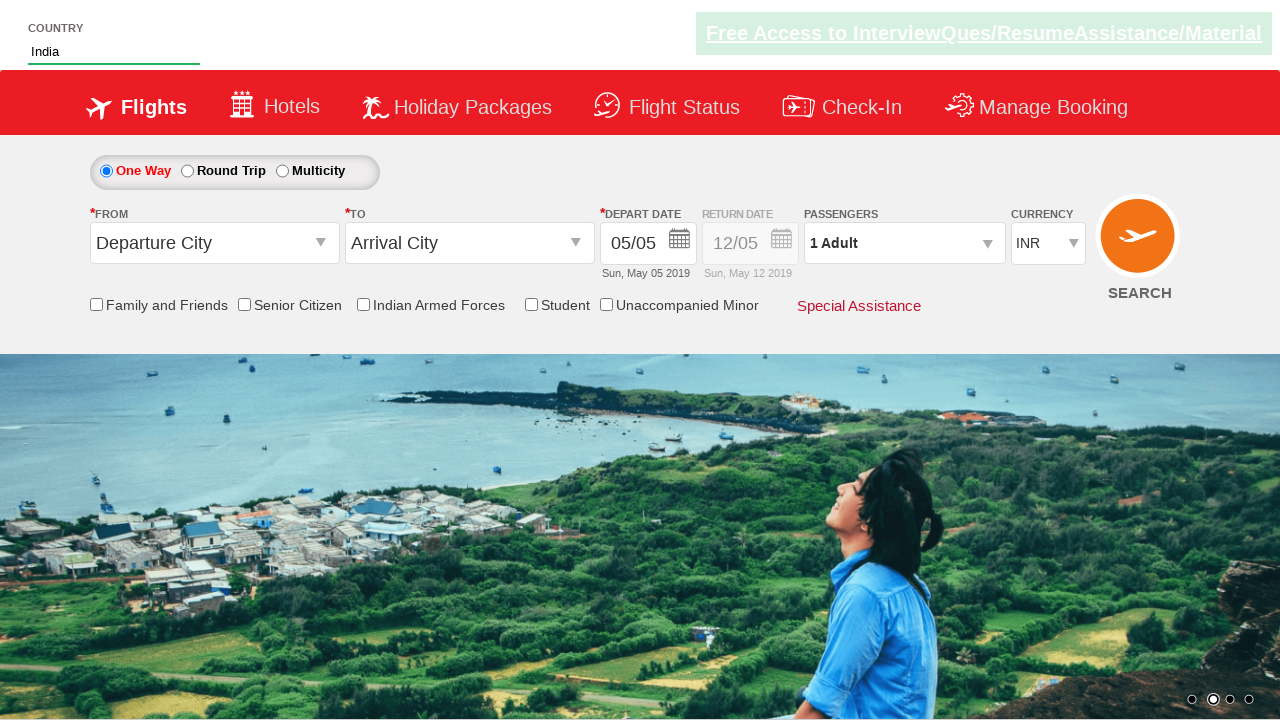

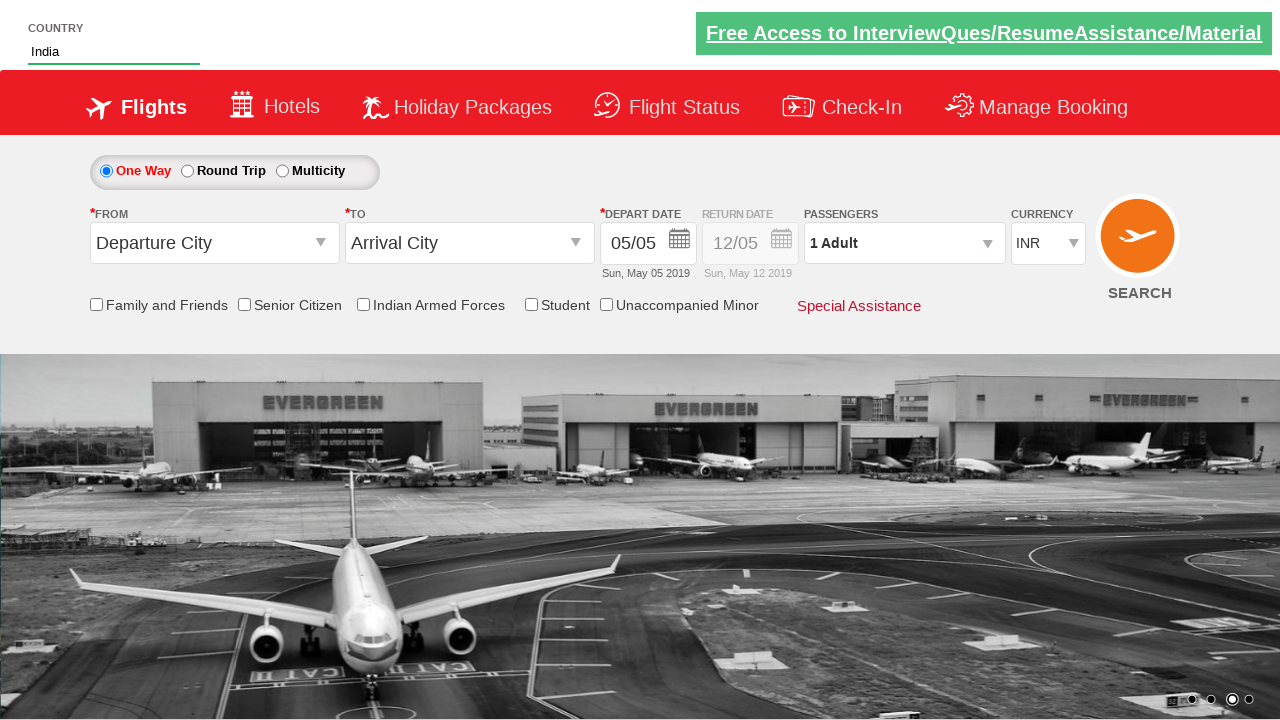